Tests that clicking the "Active" filter button shows only active (non-completed) todos

Starting URL: https://todomvc.com/examples/typescript-angular/#/

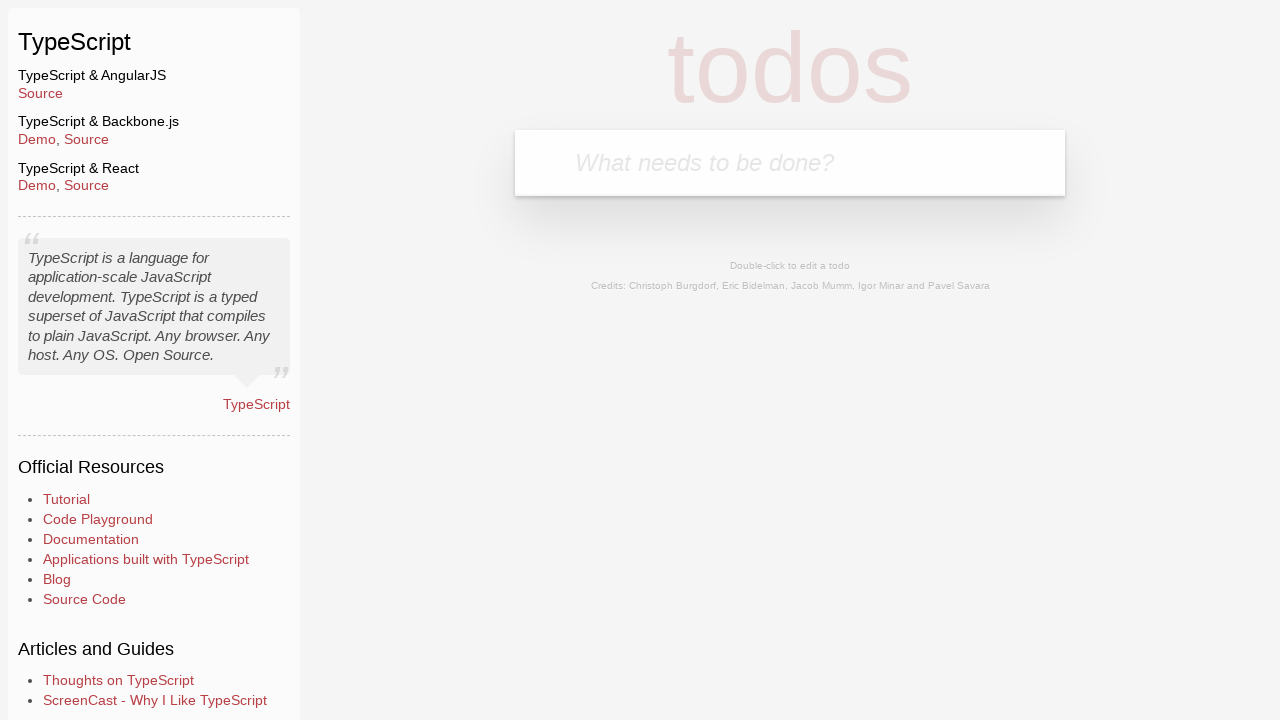

Filled new todo field with 'Example1' on .new-todo
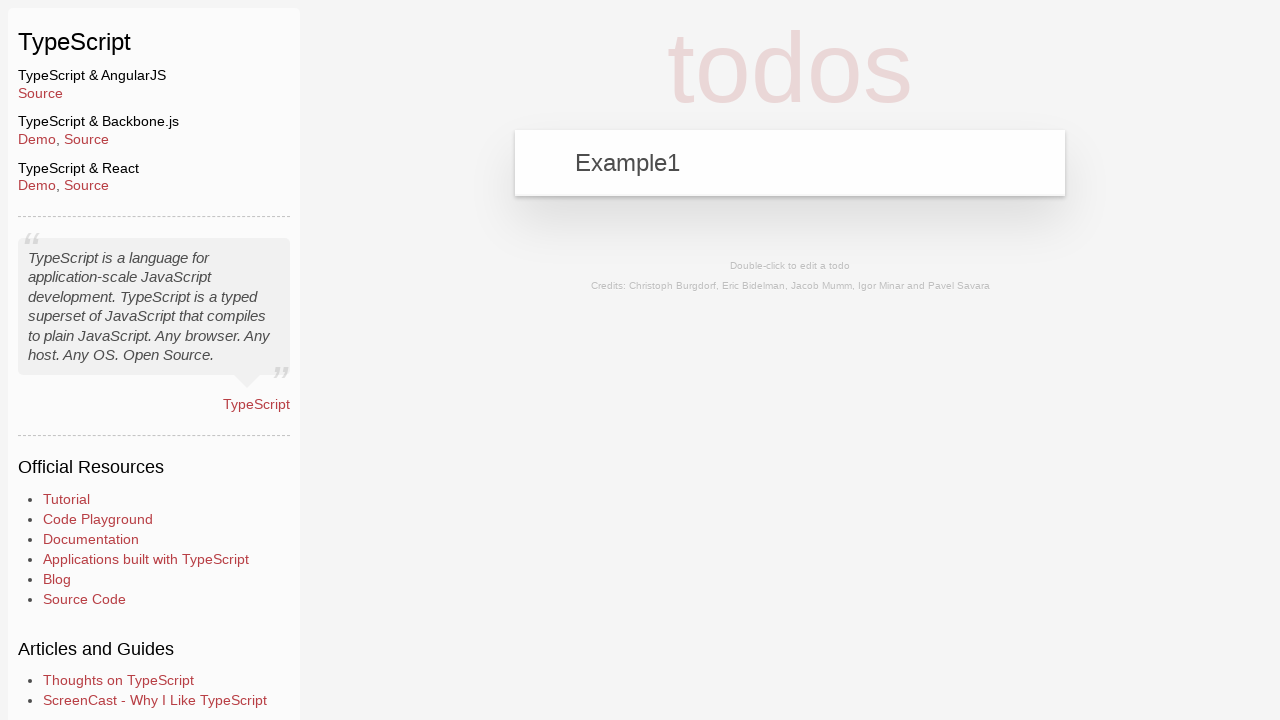

Pressed Enter to add first todo on .new-todo
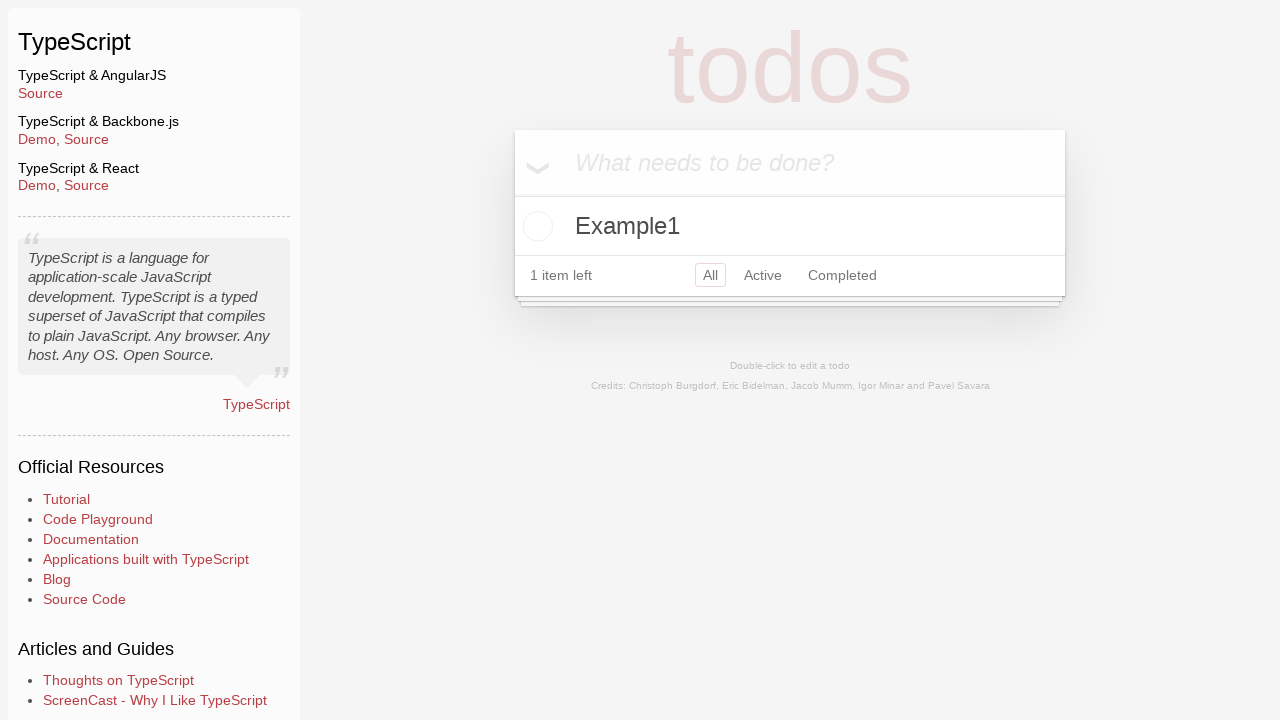

Filled new todo field with 'Example2' on .new-todo
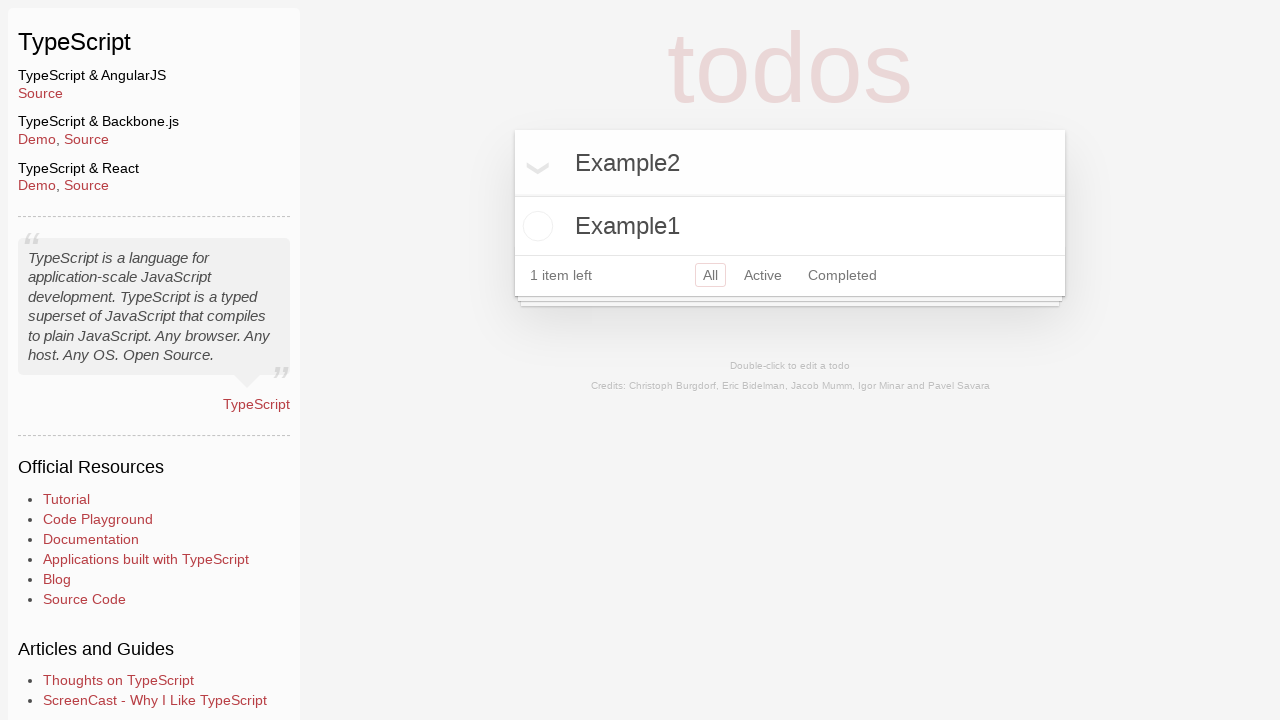

Pressed Enter to add second todo on .new-todo
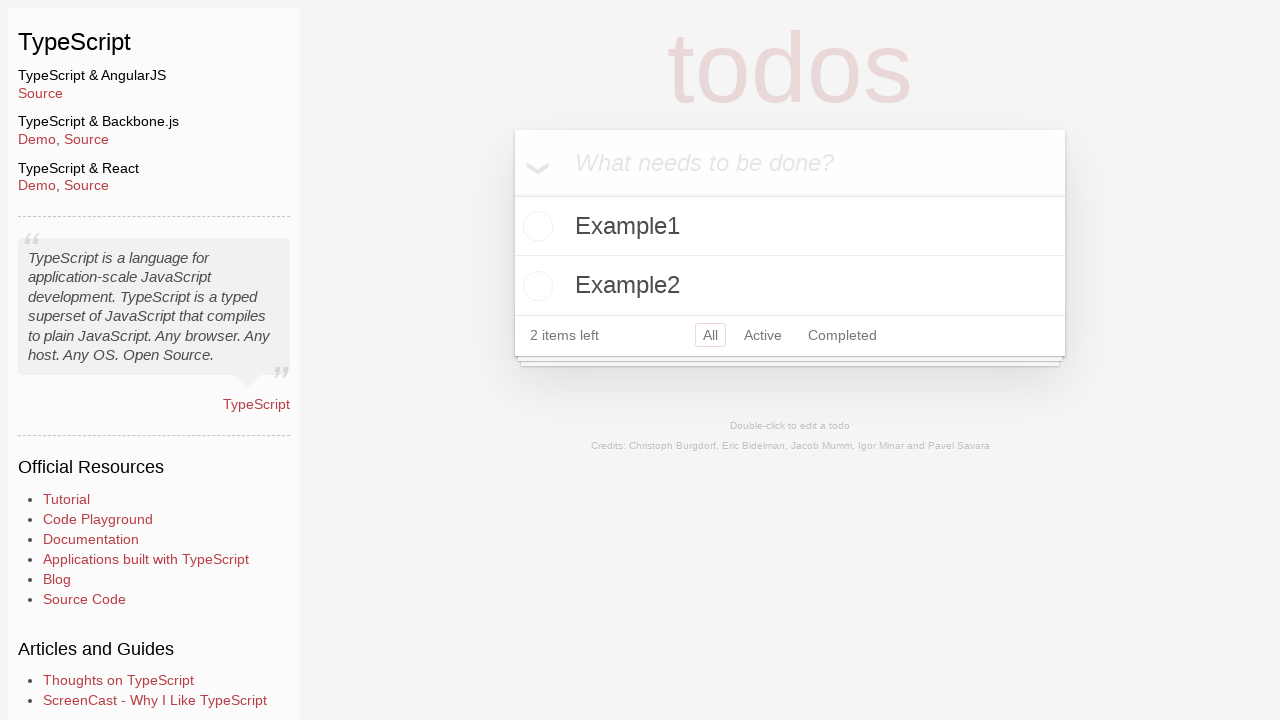

Clicked checkbox to mark Example2 as completed at (535, 286) on text=Example2 >> xpath=../.. >> input.toggle
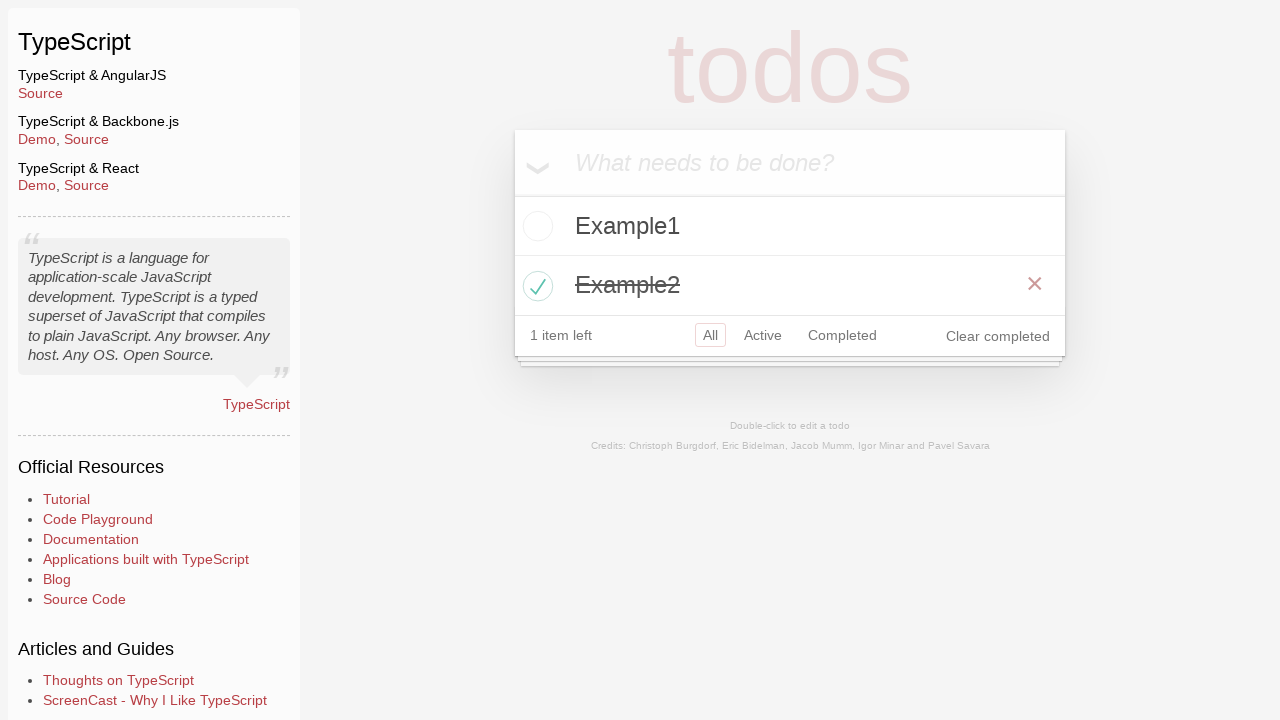

Clicked the 'Active' filter button to show only active todos at (763, 335) on a:has-text('Active')
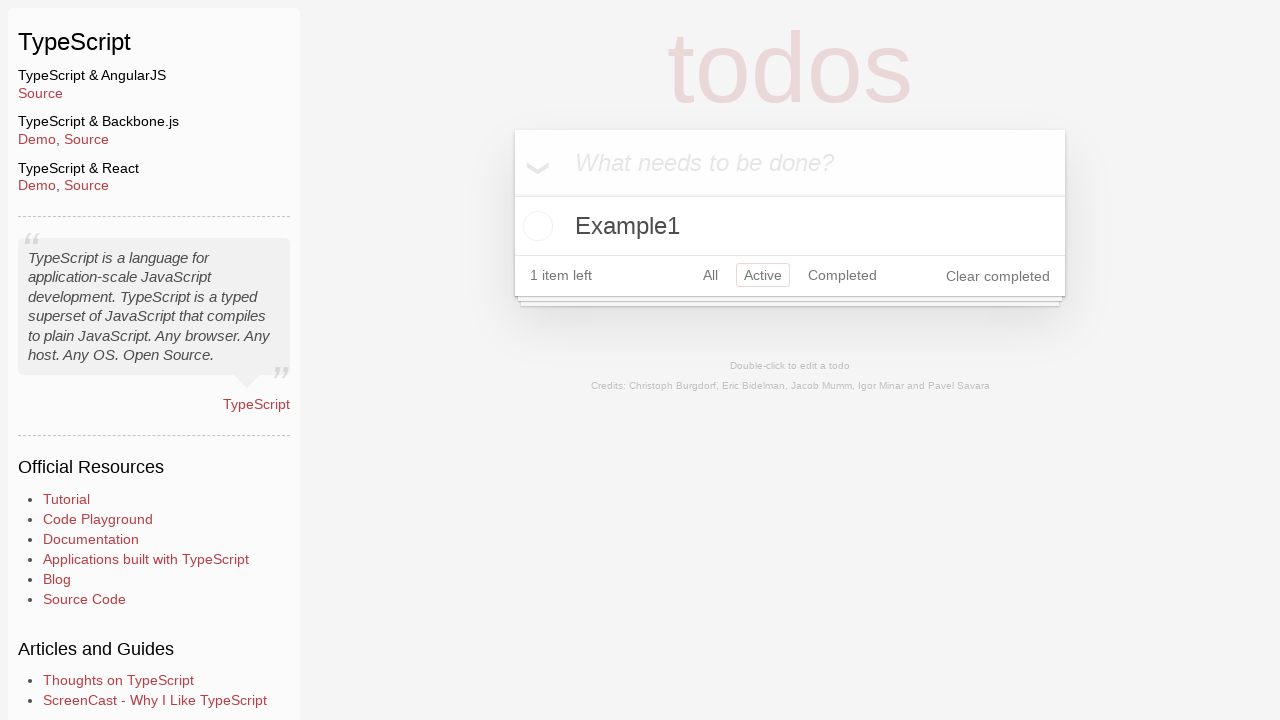

Active todos list loaded and visible
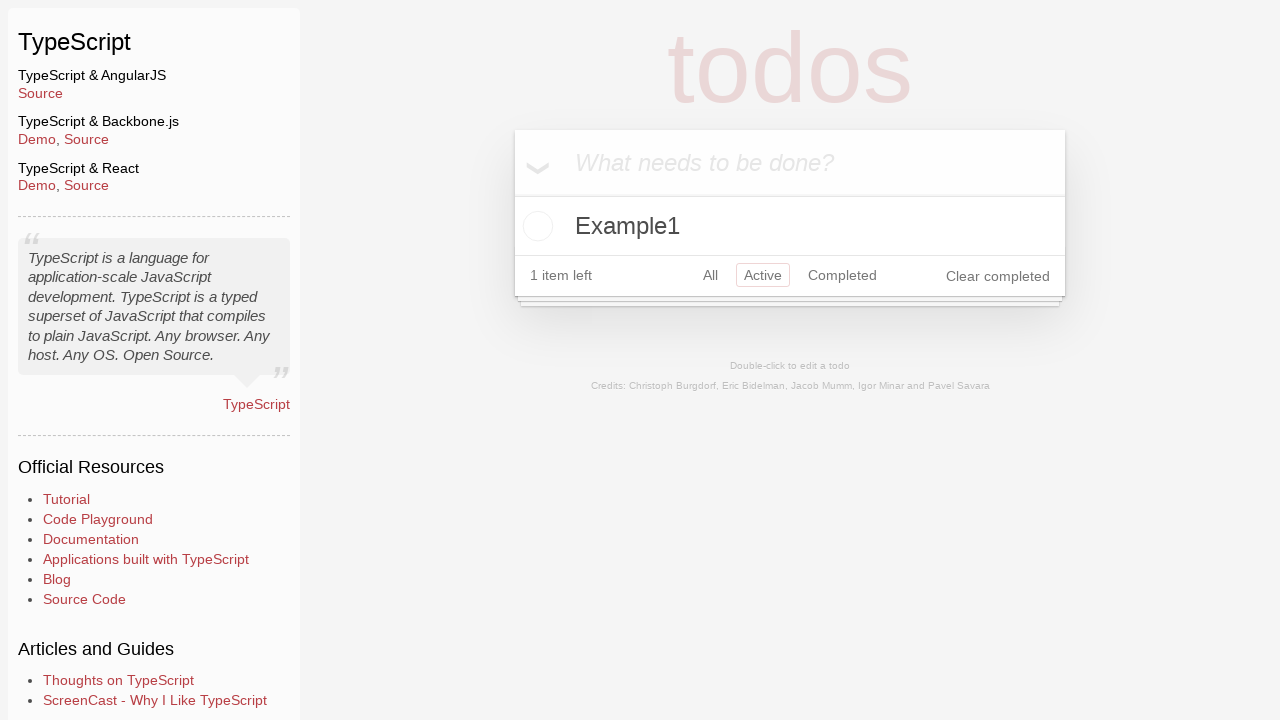

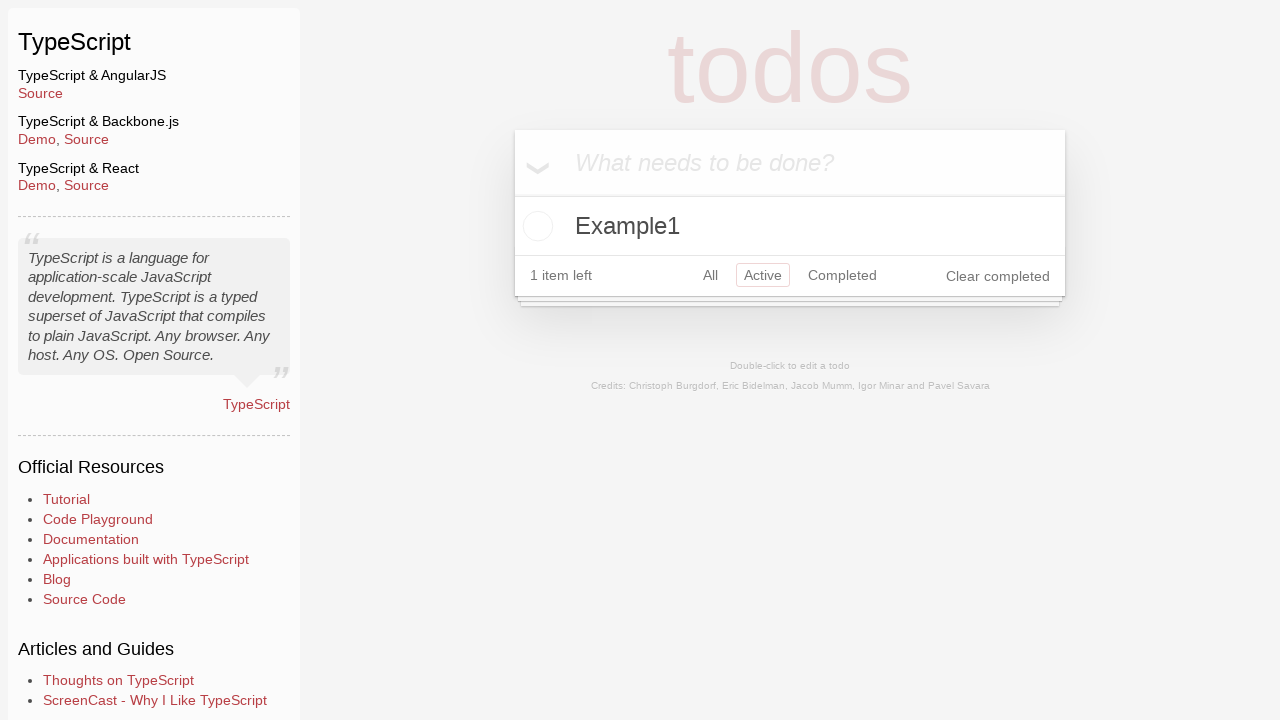